Tests JavaScript confirmation alert by clicking the confirm button, accepting/dismissing the alert, and verifying the appropriate result messages.

Starting URL: https://loopcamp.vercel.app/javascript-alerts.html

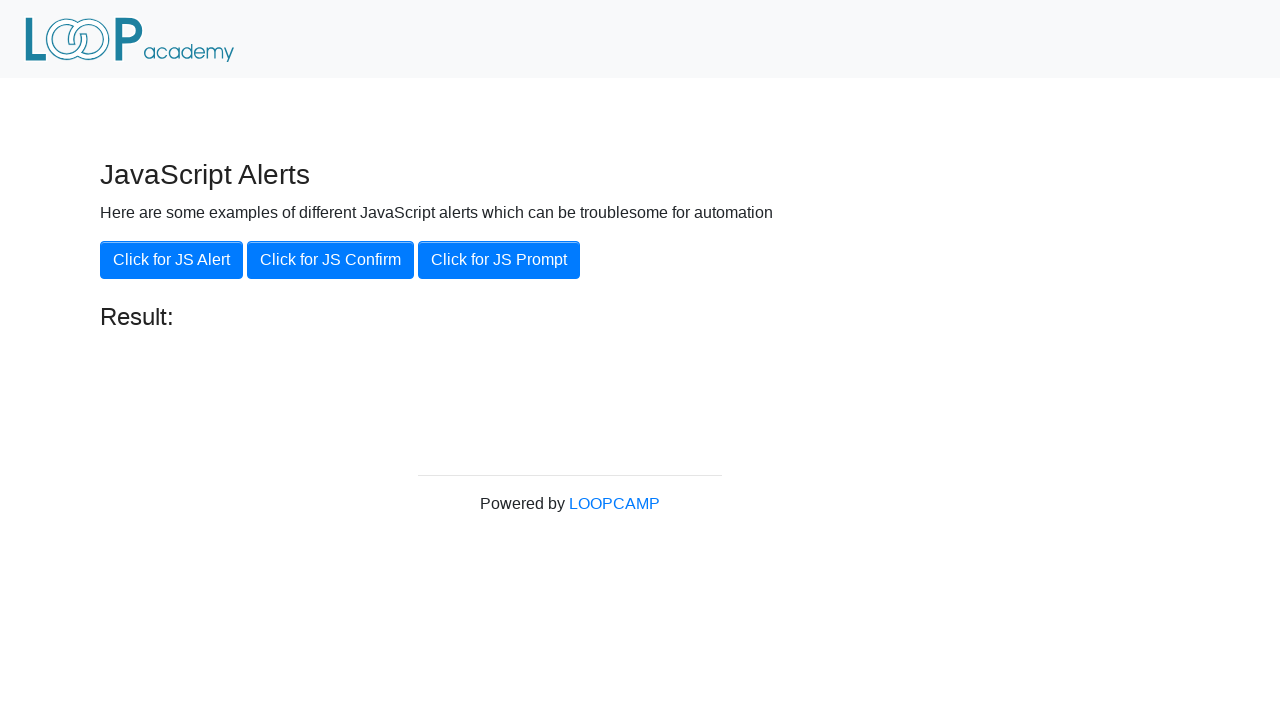

Clicked 'Click for JS Confirm' button and accepted the confirmation alert at (330, 260) on xpath=//button[@onclick='jsConfirm()']
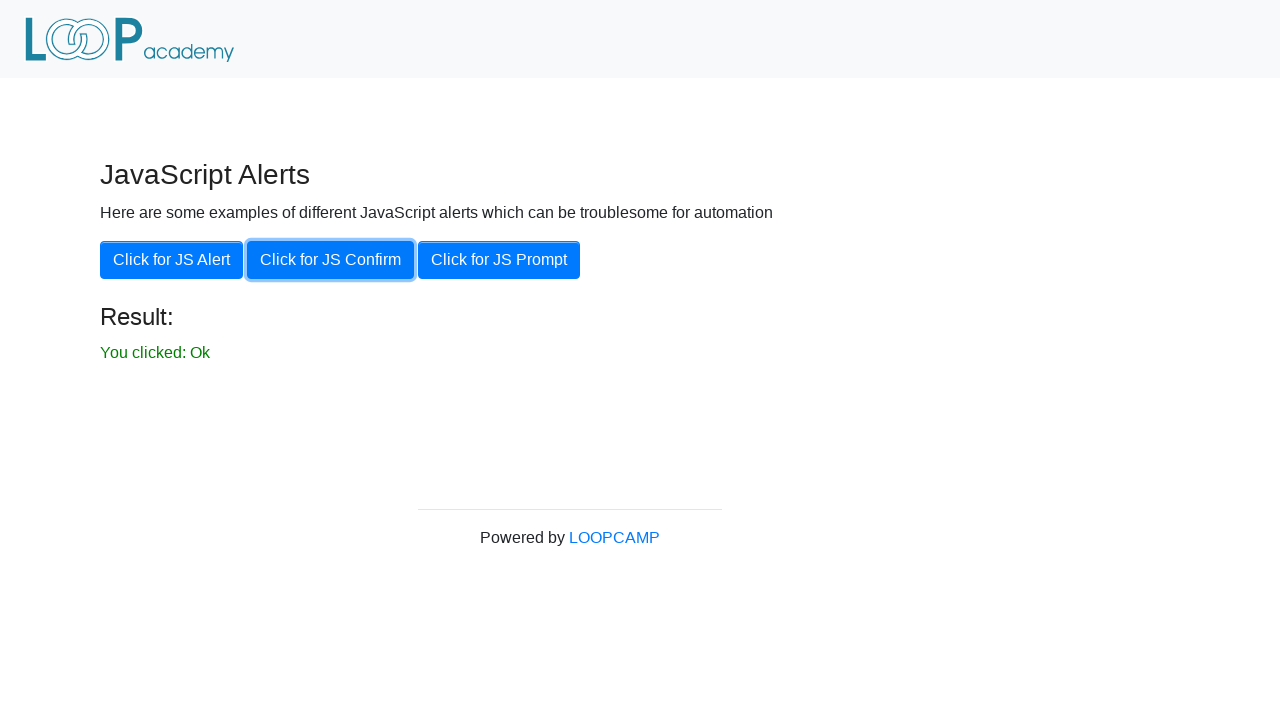

Verified 'You clicked: Ok' message appeared after accepting alert
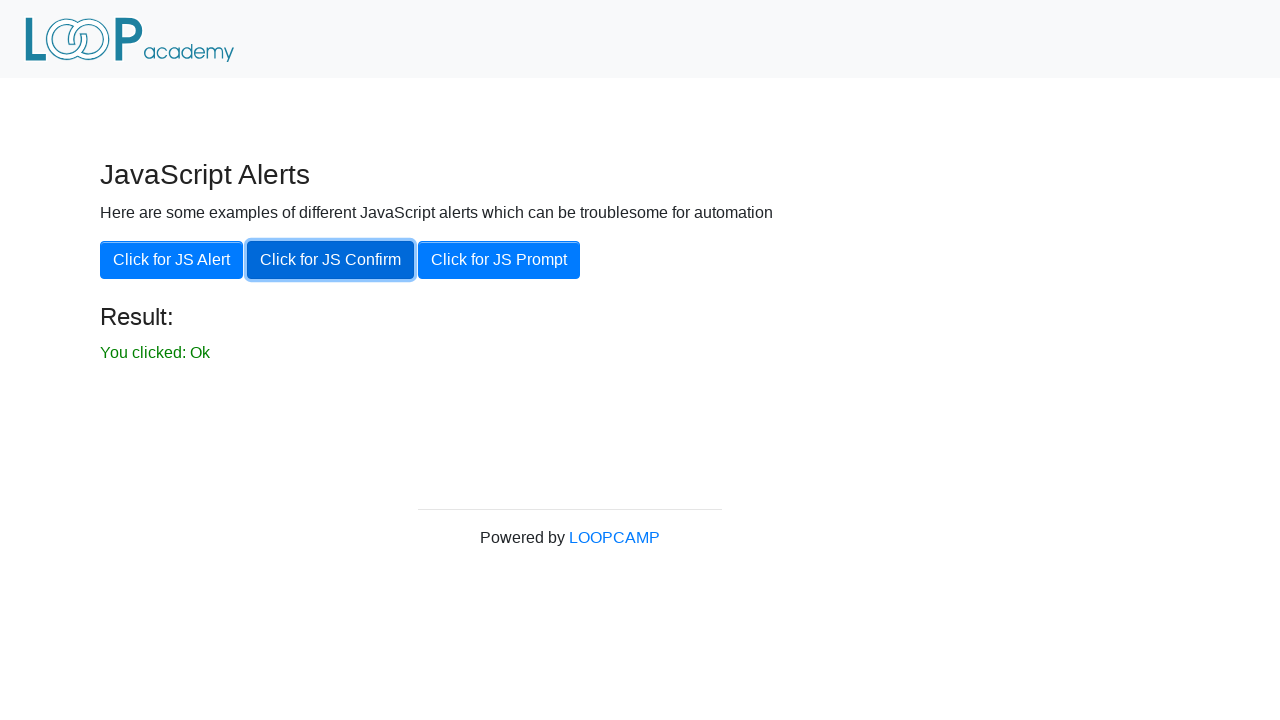

Clicked 'Click for JS Confirm' button again and accepted the confirmation alert at (330, 260) on xpath=//button[@onclick='jsConfirm()']
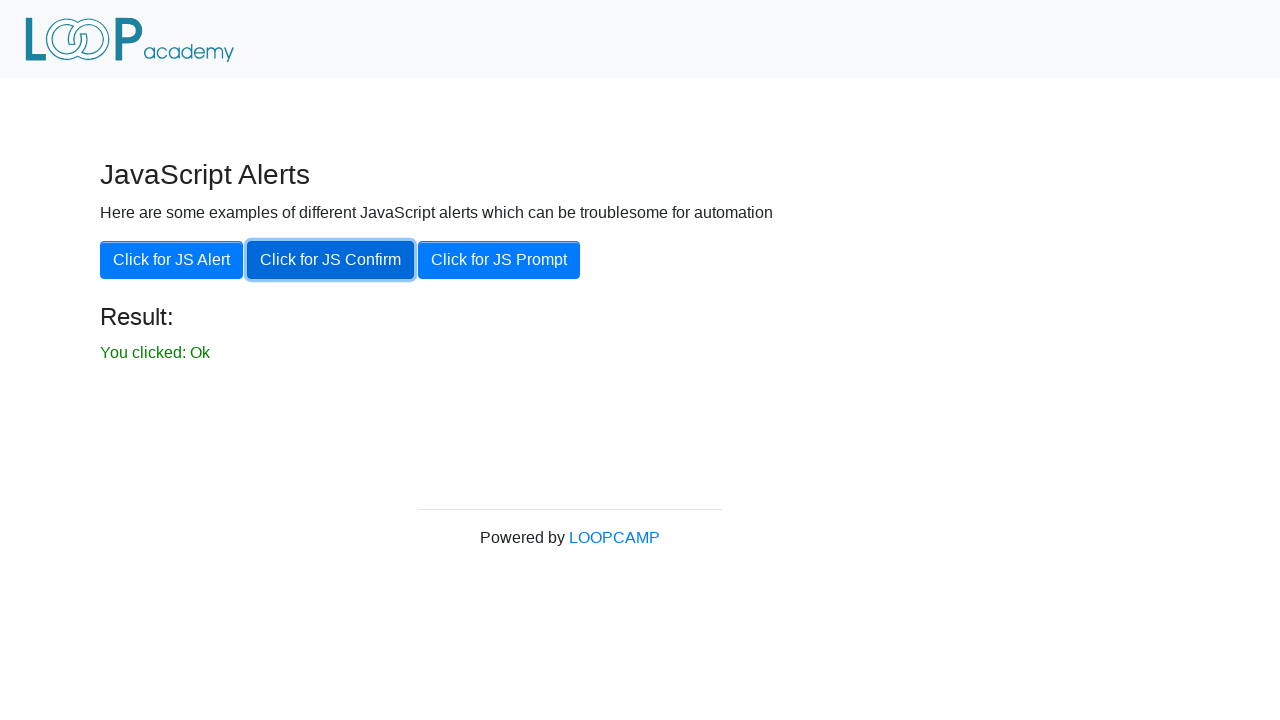

Verified 'You clicked: Ok' message appeared again after second acceptance
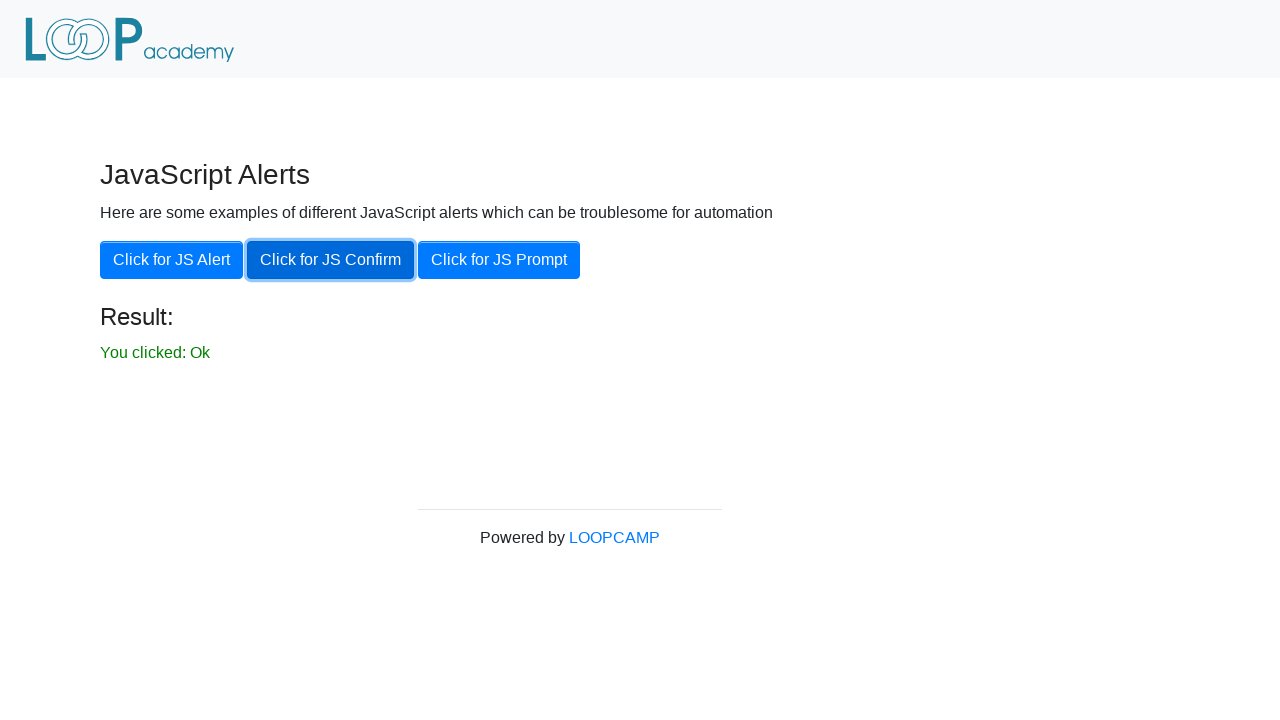

Clicked 'Click for JS Confirm' button and dismissed the confirmation alert at (330, 260) on xpath=//button[@onclick='jsConfirm()']
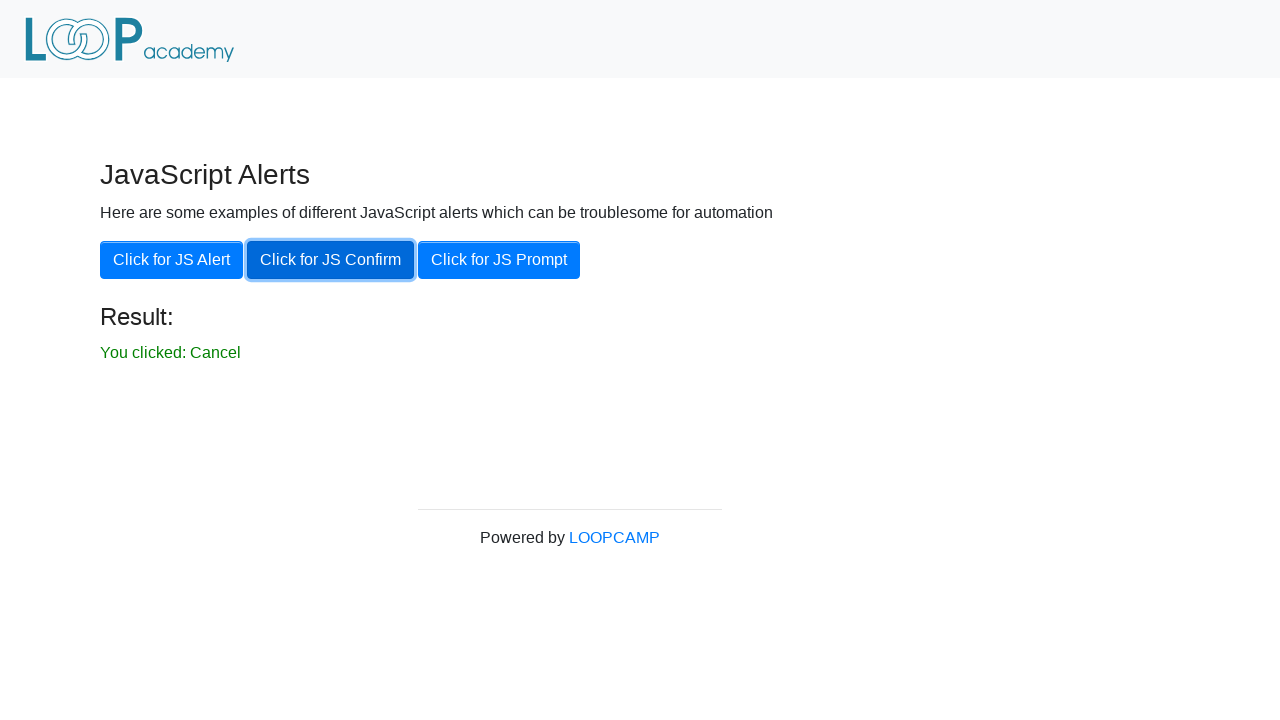

Verified 'You clicked: Cancel' message appeared after dismissing alert
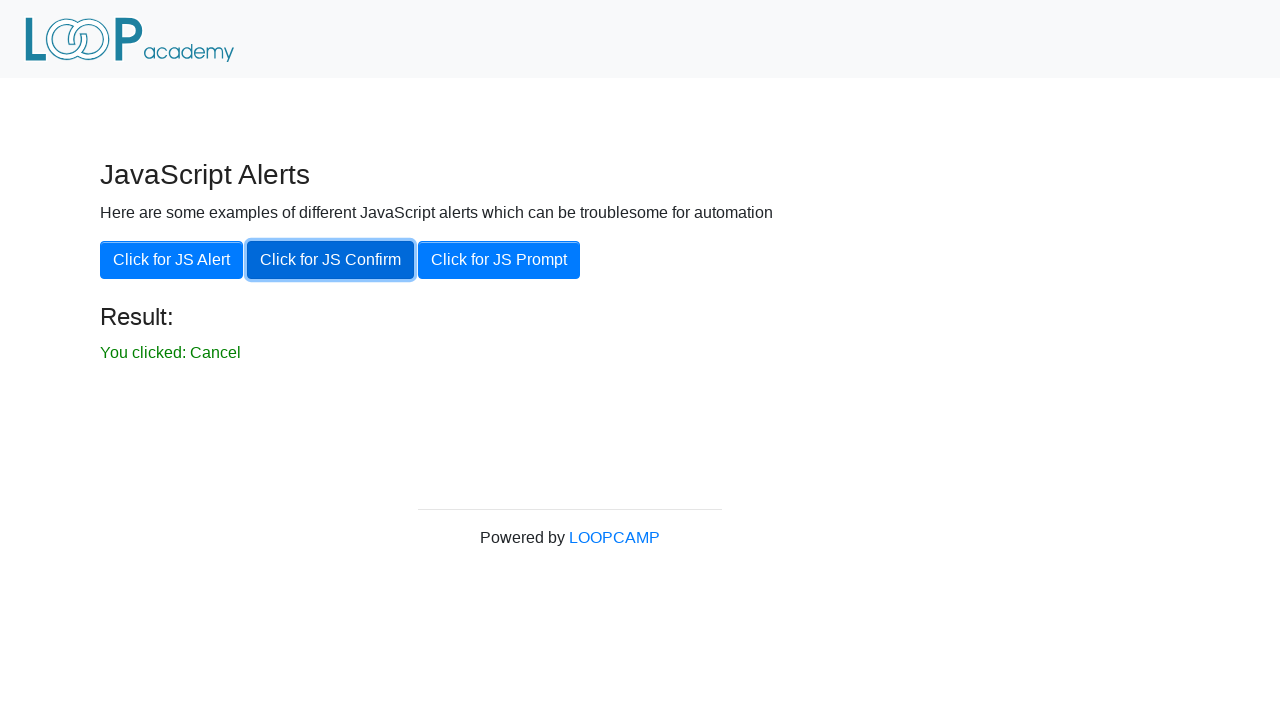

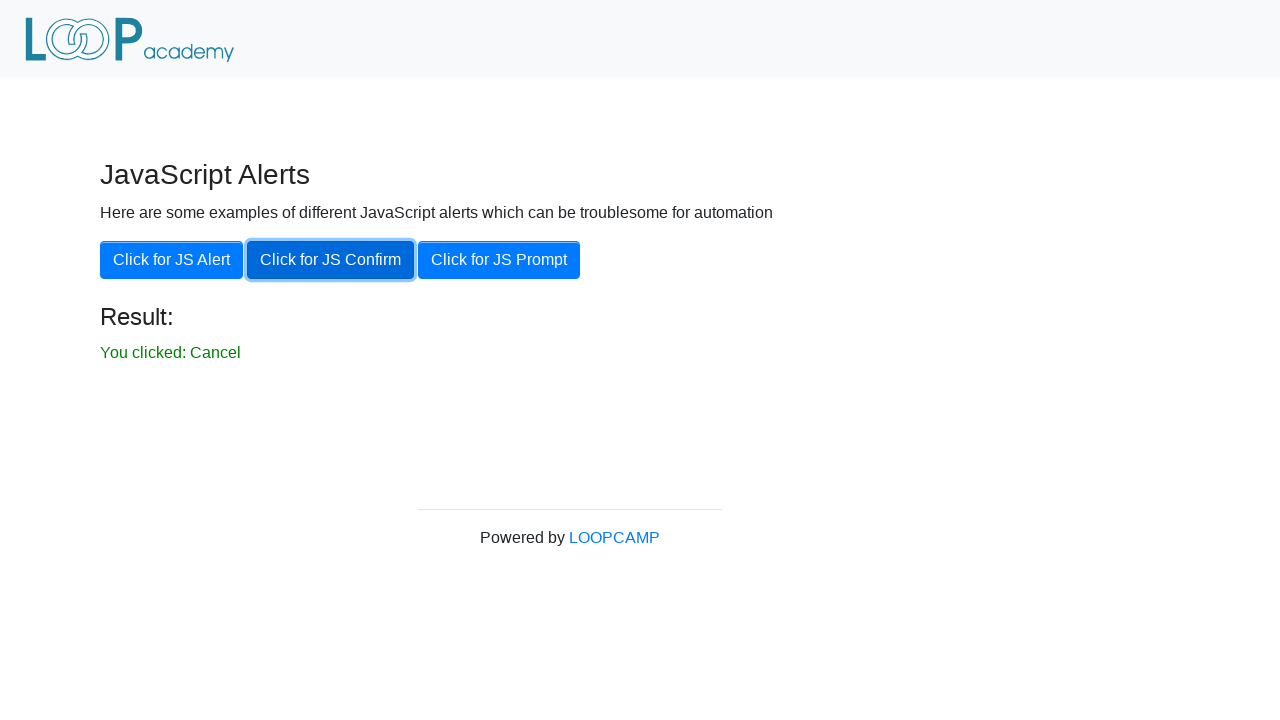